Tests dynamic loading by clicking start button and verifying "Hello World!" text appears without any wait

Starting URL: https://automationfc.github.io/dynamic-loading/

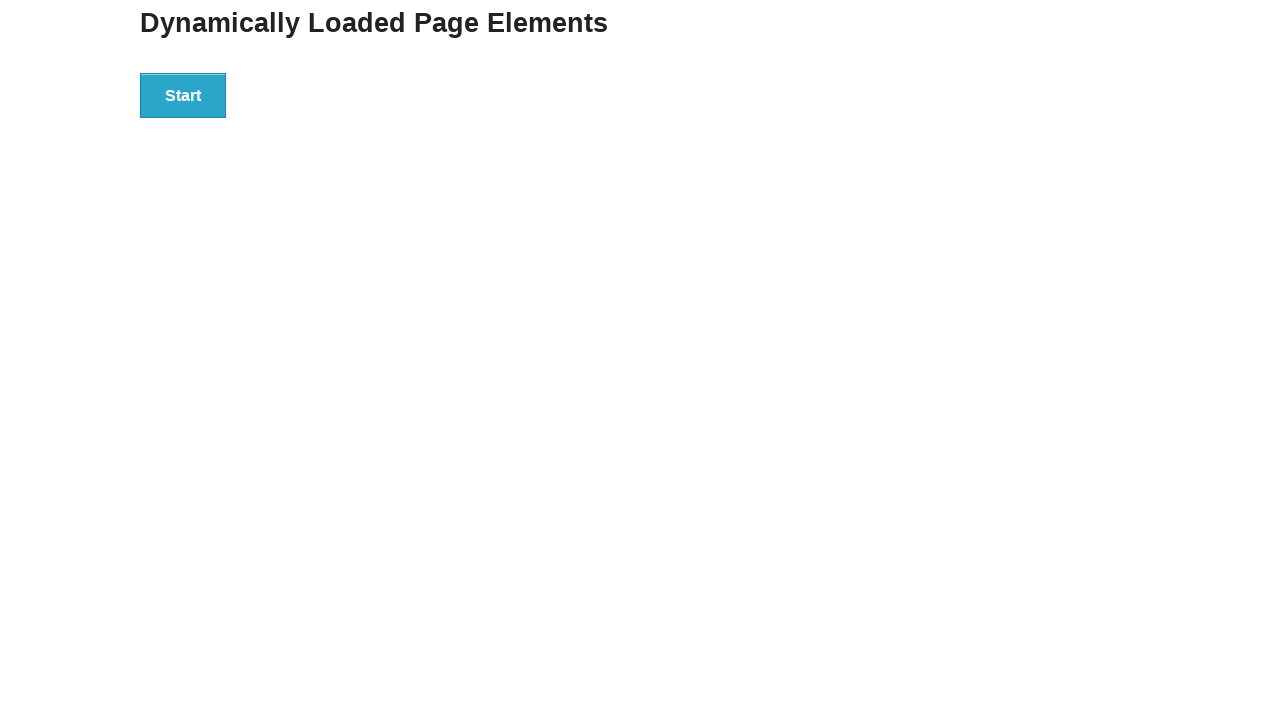

Navigated to dynamic loading test page
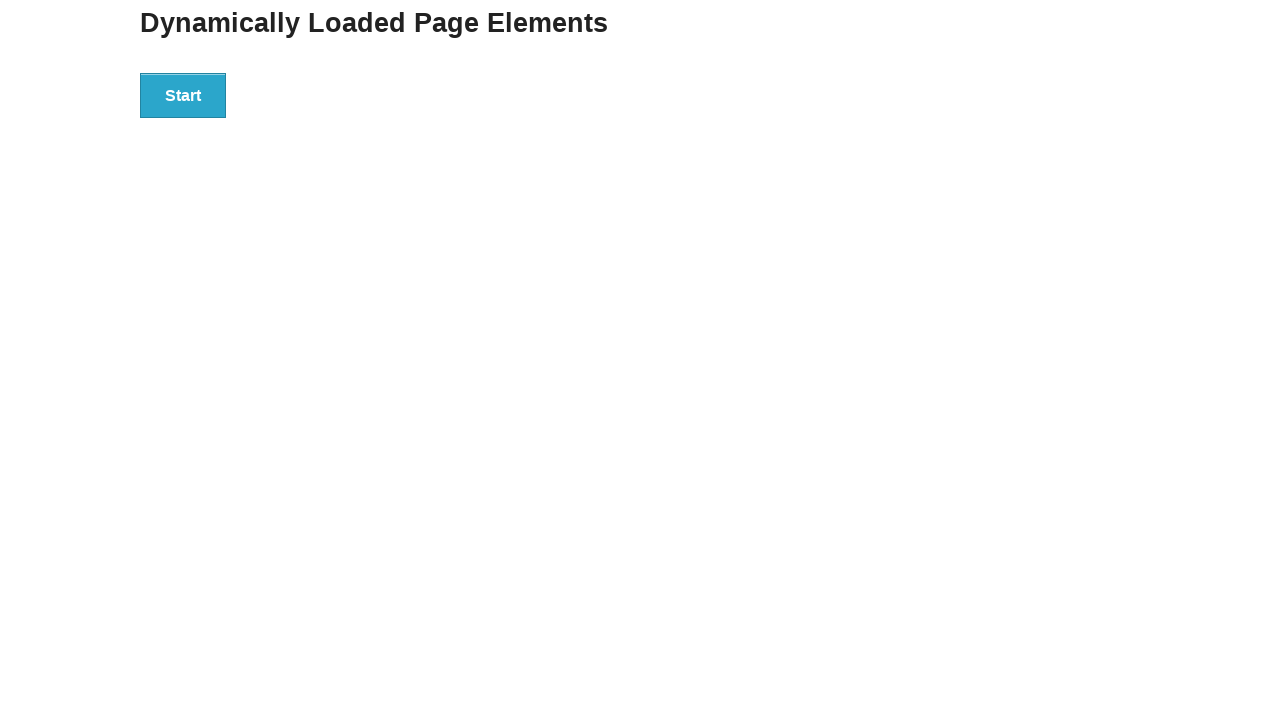

Clicked Start button at (183, 95) on xpath=//button[text()='Start']
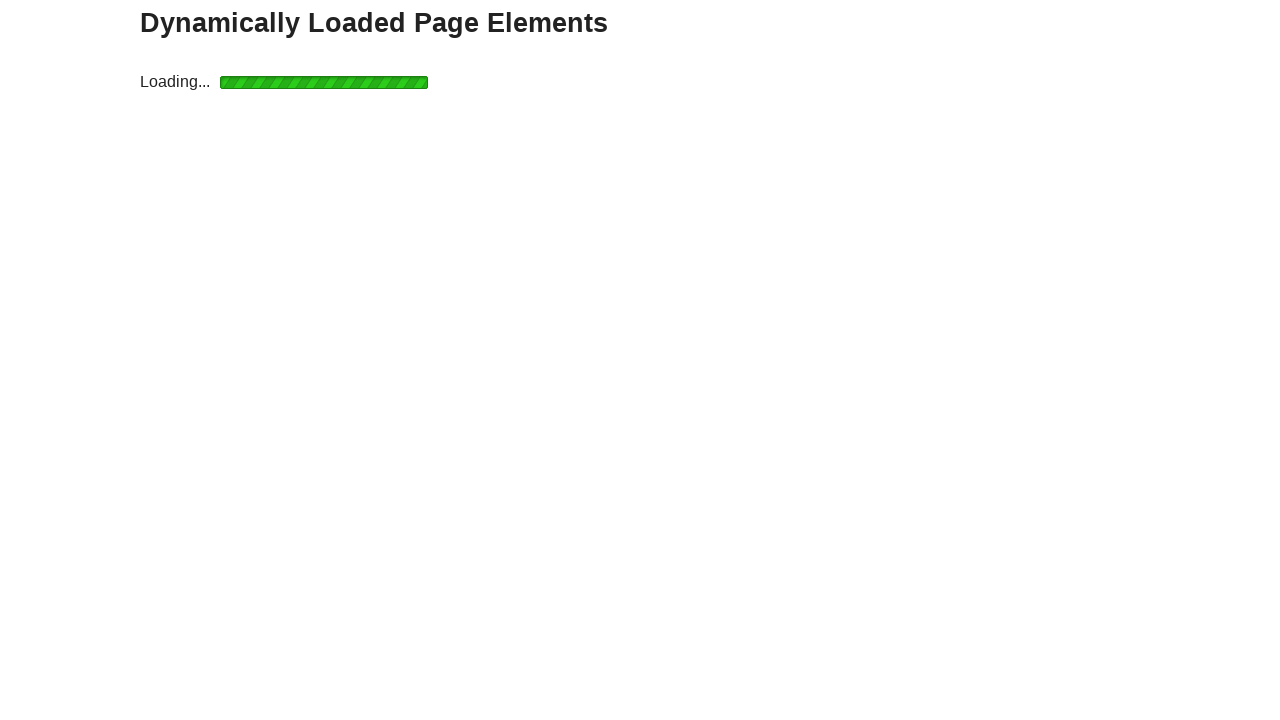

Hello World! text appeared without explicit wait
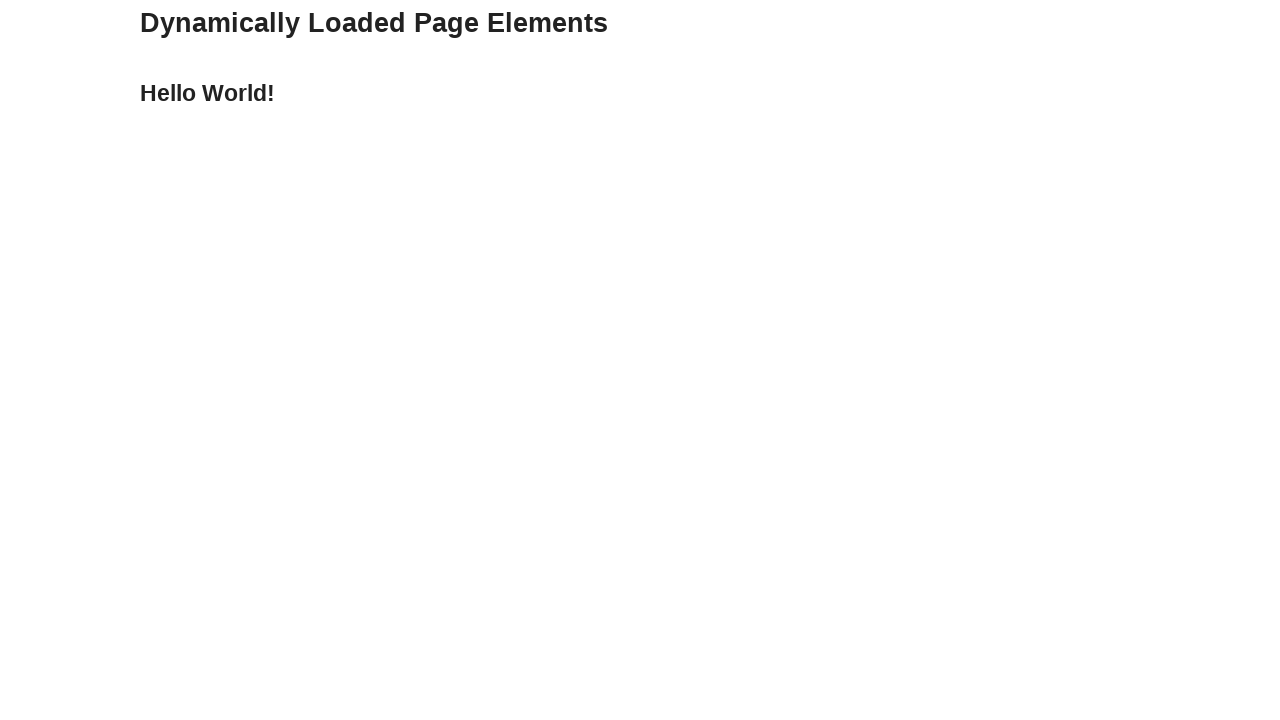

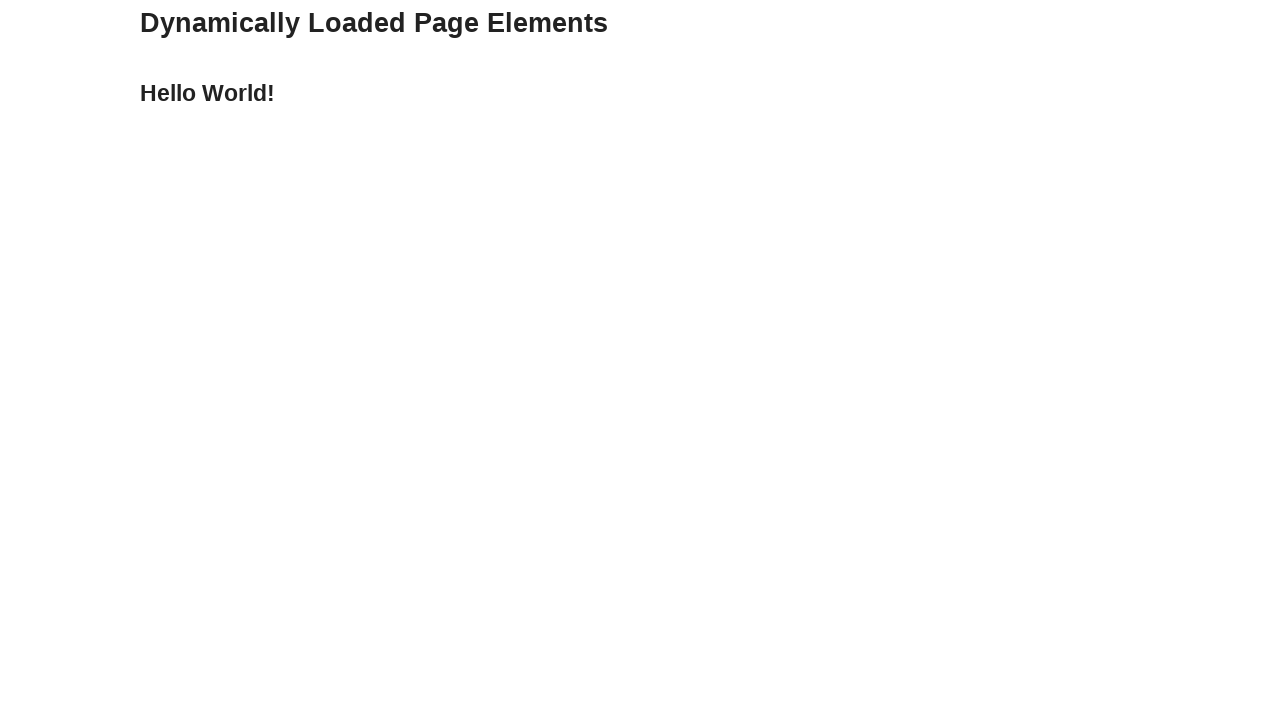